Tests a registration form by filling in username, email, password, and confirm password fields, then clears and re-enters the username field.

Starting URL: http://www.theTestingWorld.com/testings

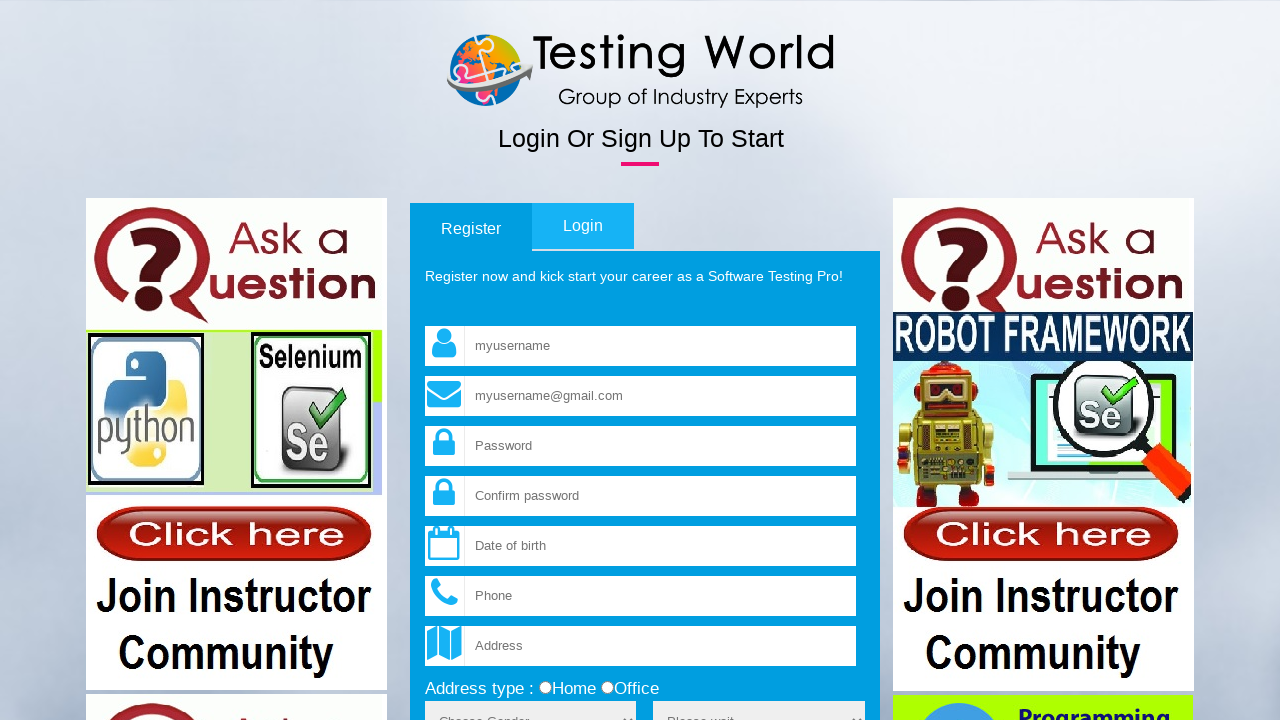

Filled username field with 'helloworld' on input[name='fld_username']
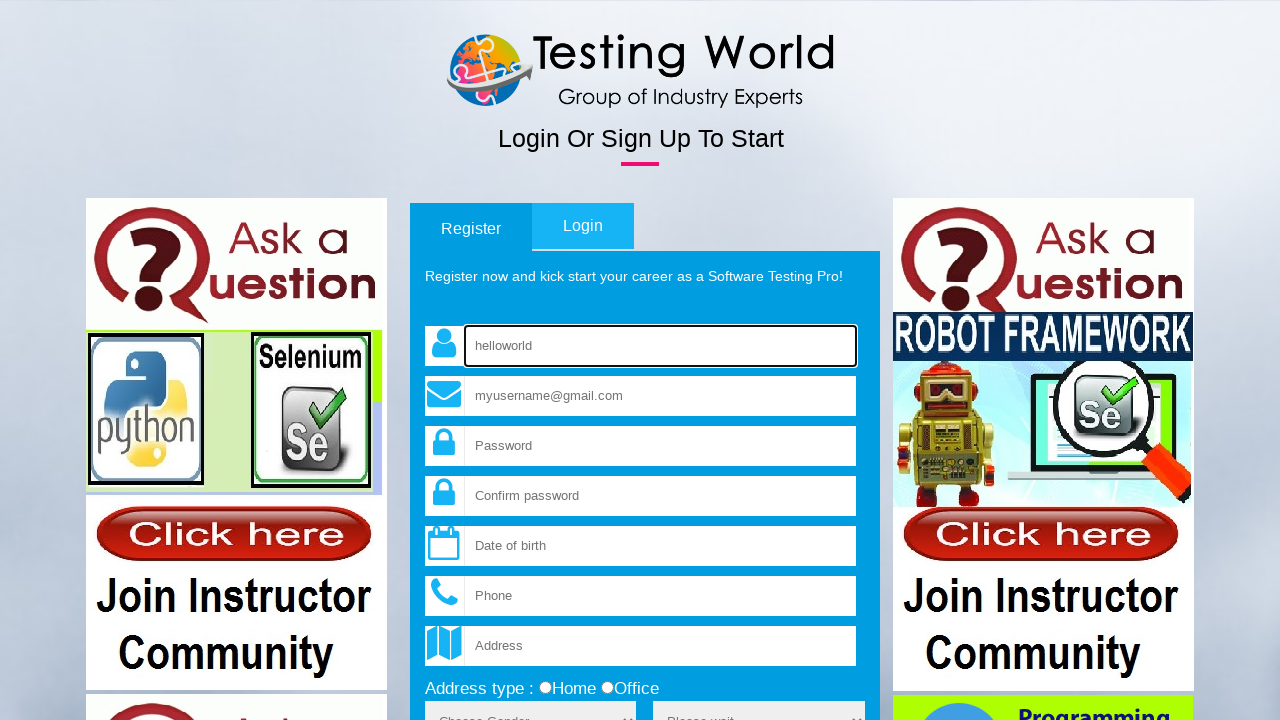

Filled email field with 'testuser2024@example.com' on input[name='fld_email']
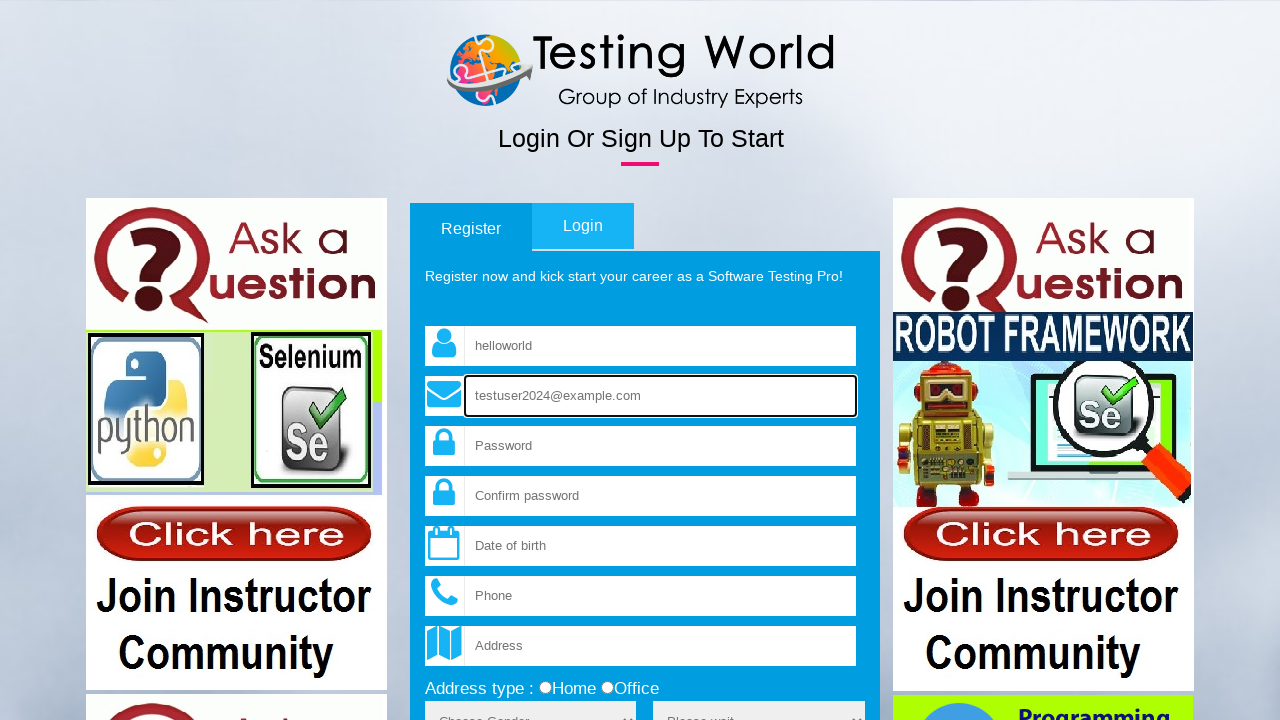

Filled password field with 'SecurePass456' on input[name='fld_password']
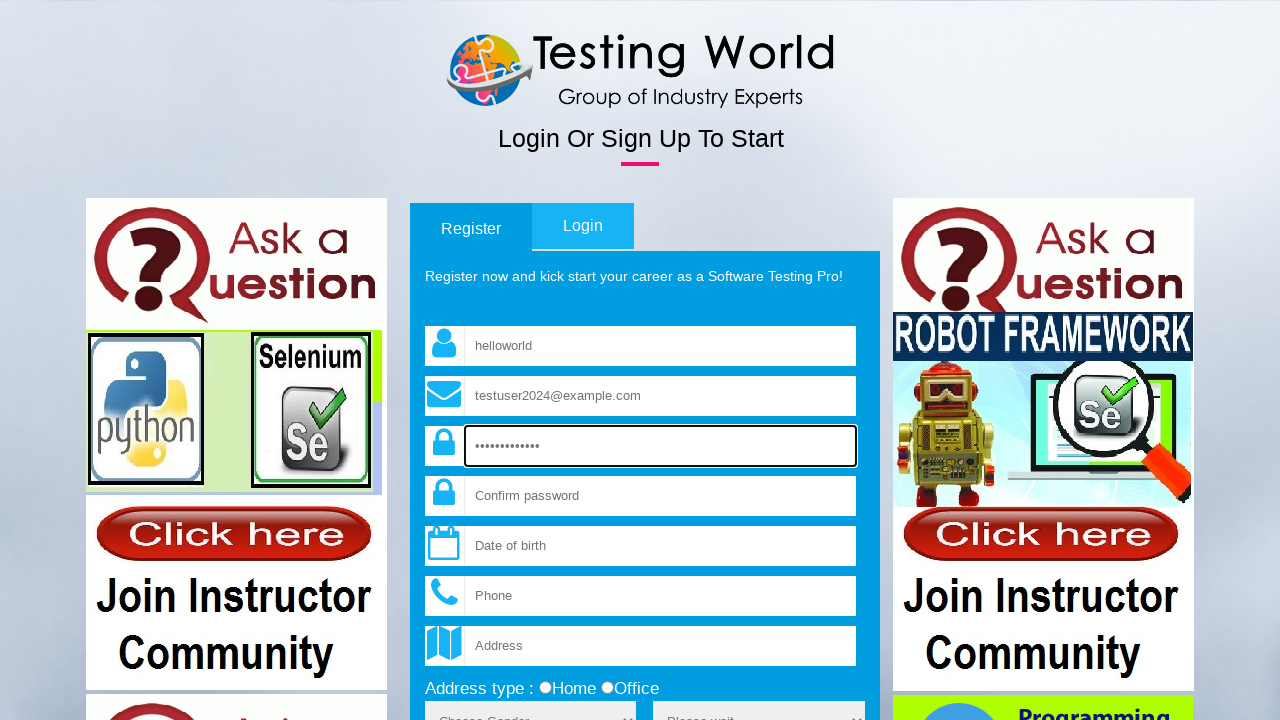

Filled confirm password field with 'SecurePass456' on input[name='fld_cpassword']
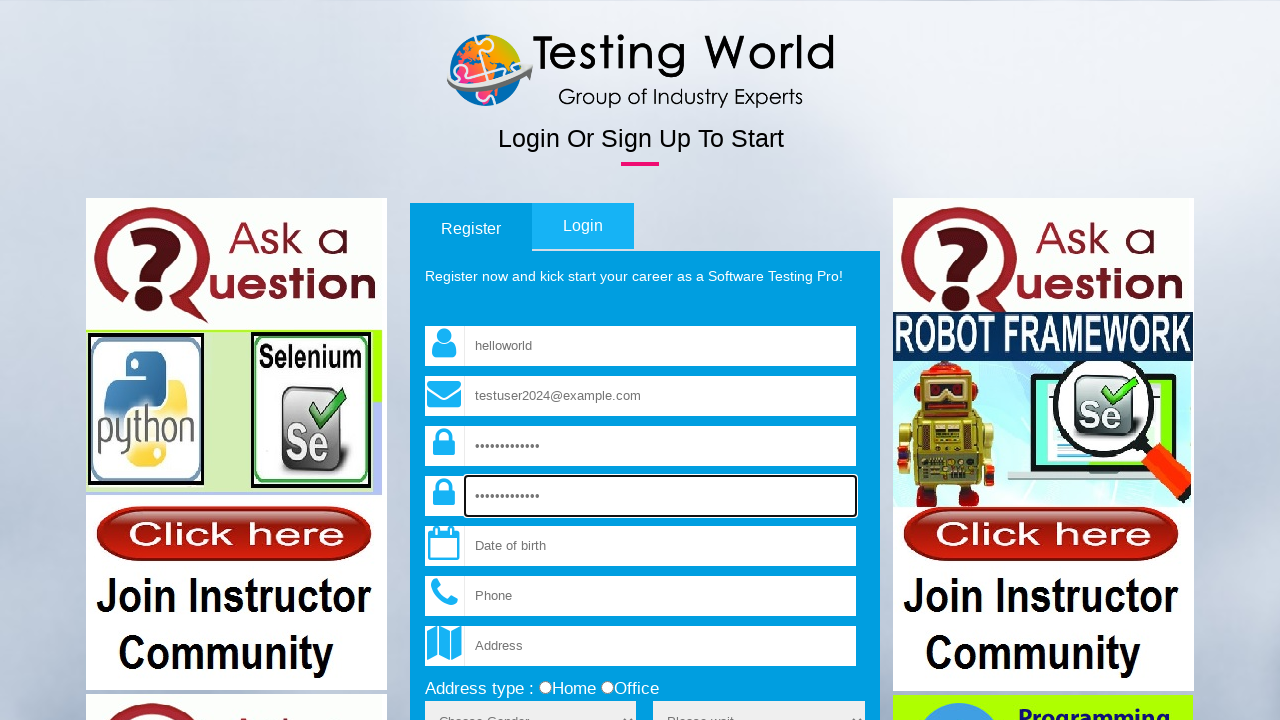

Cleared username field on input[name='fld_username']
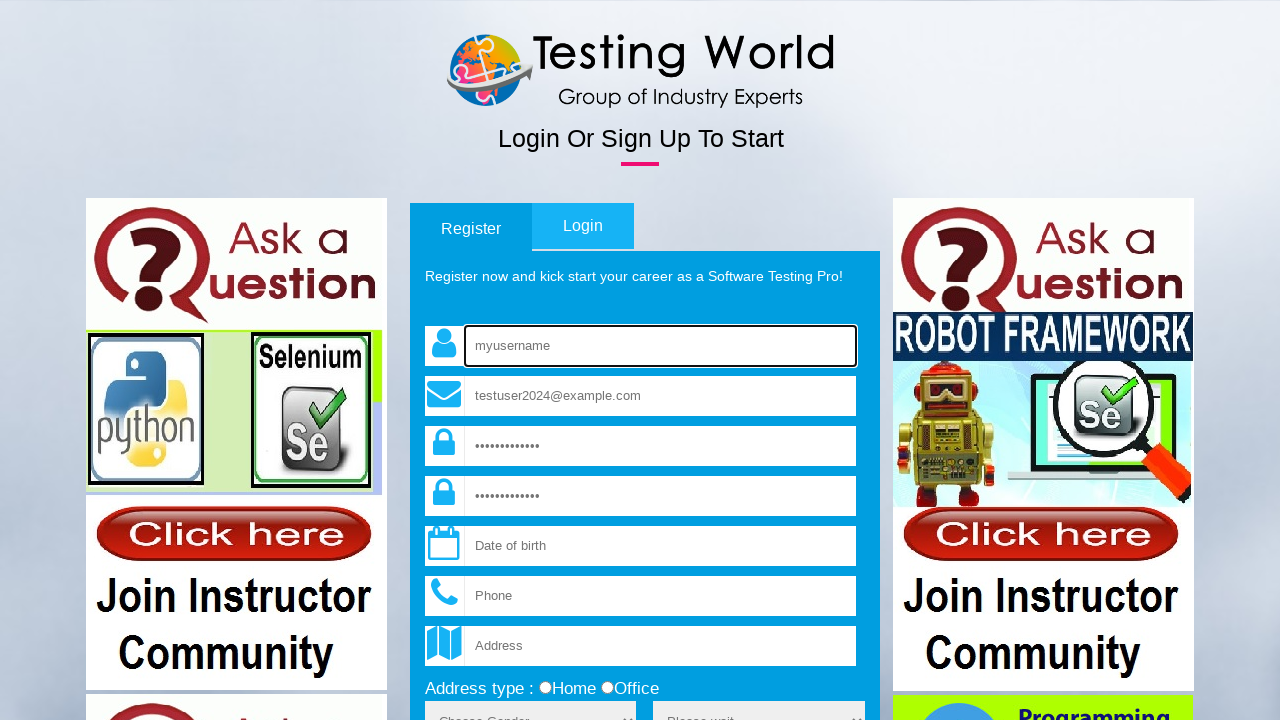

Filled username field with 'newuser789' on input[name='fld_username']
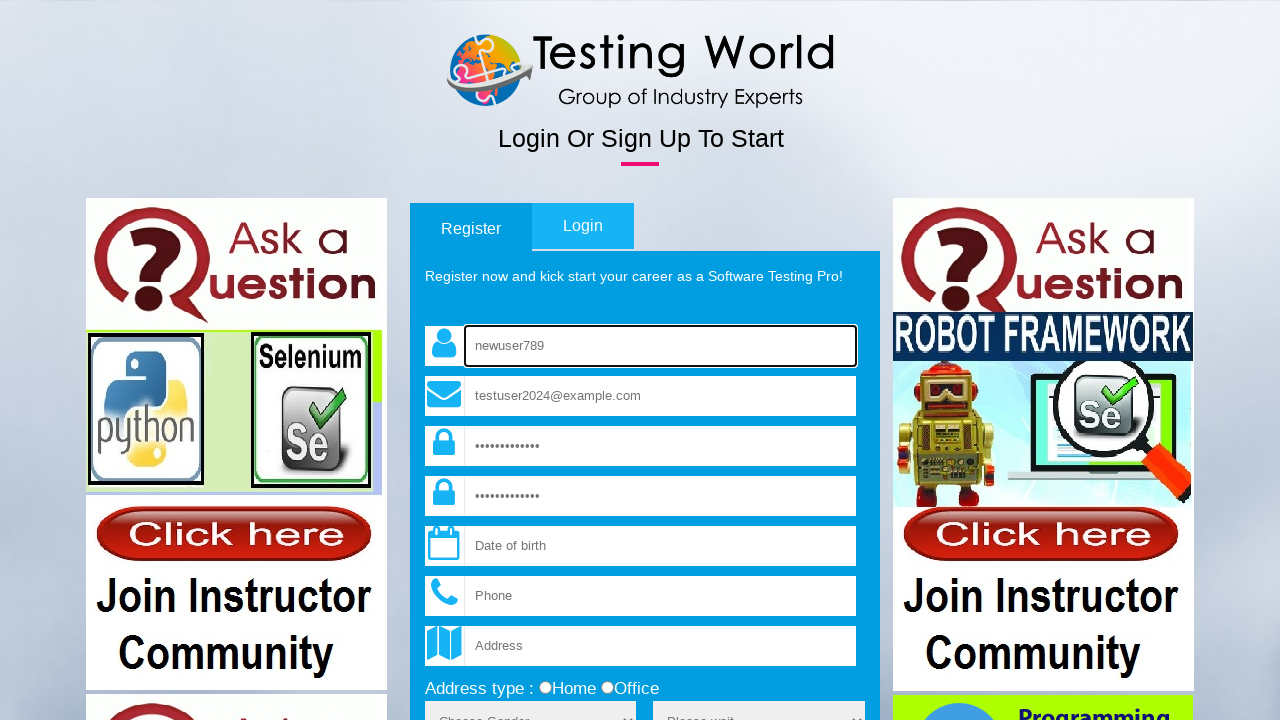

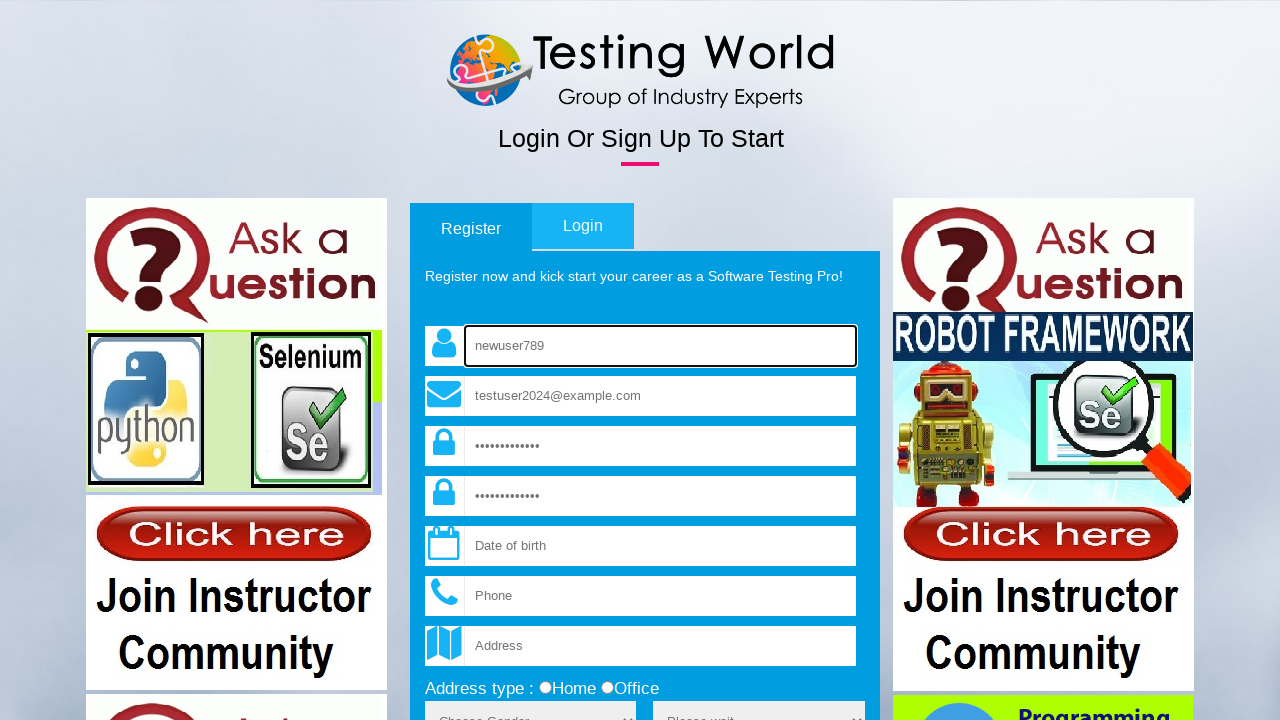